Tests accepting a JavaScript alert and verifying its text content

Starting URL: http://the-internet.herokuapp.com/javascript_alerts

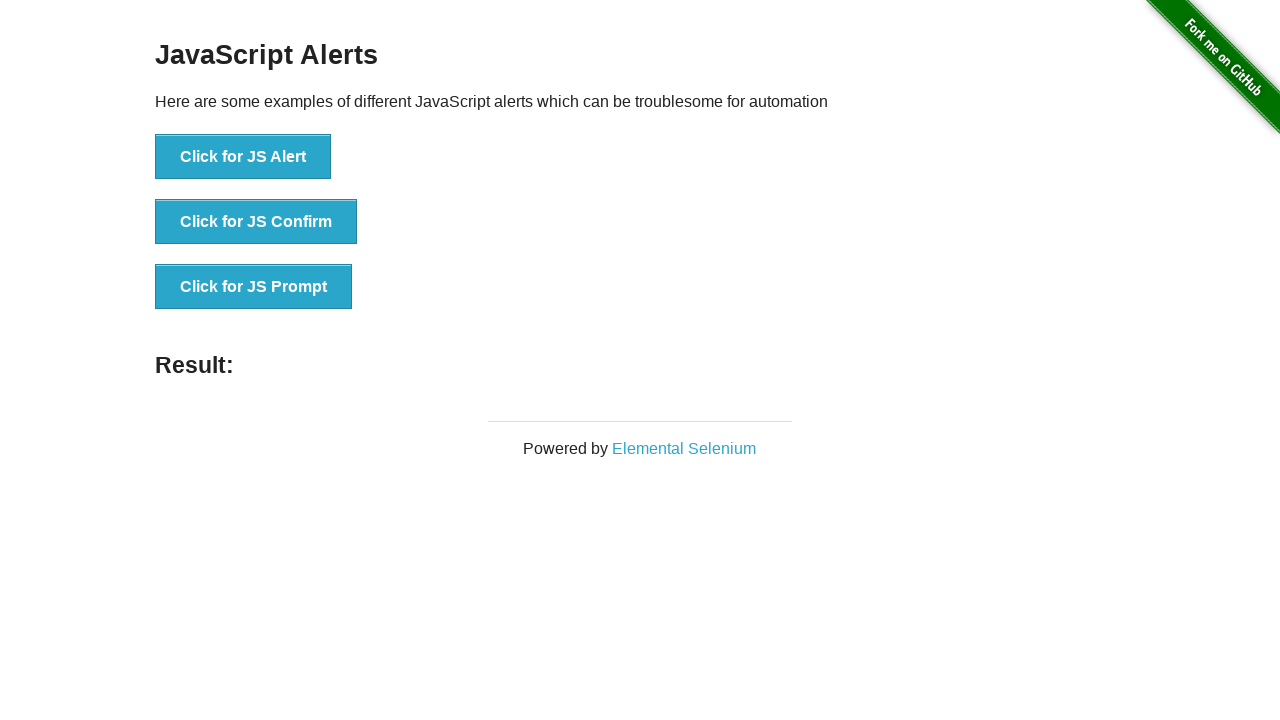

Clicked button to trigger JavaScript alert at (243, 157) on button[onclick='jsAlert()']
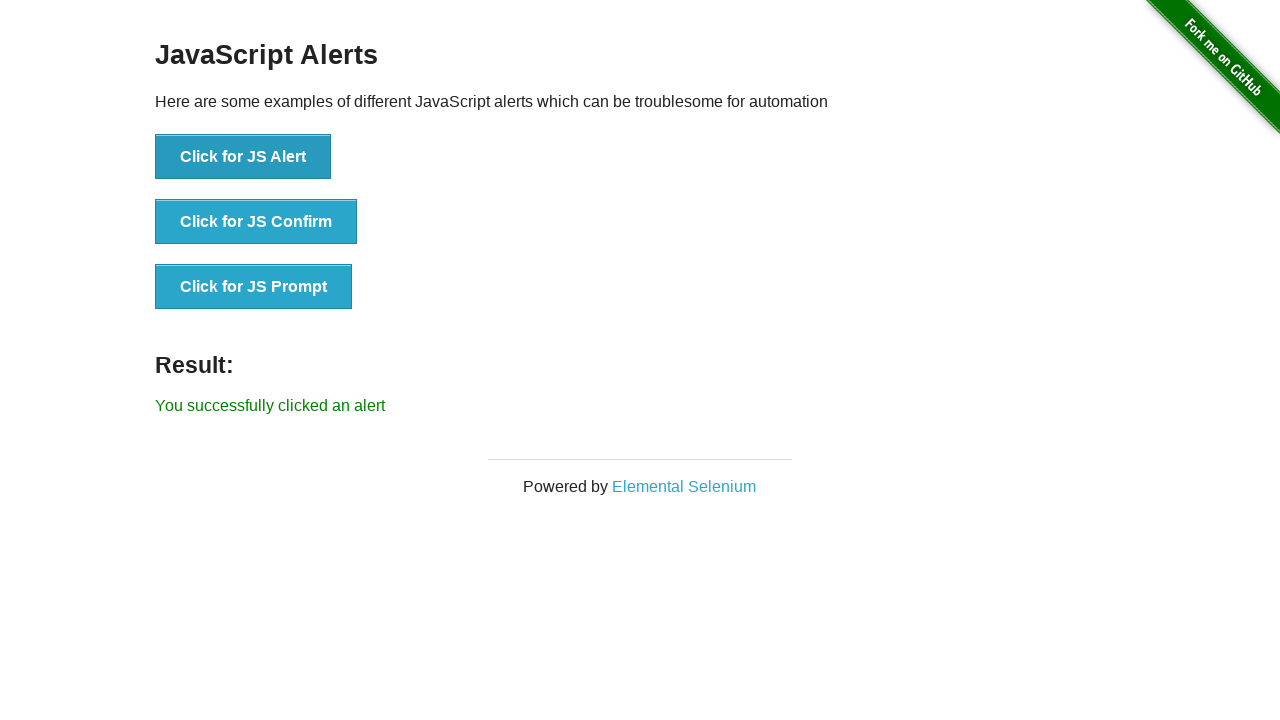

Set up dialog handler to accept alerts
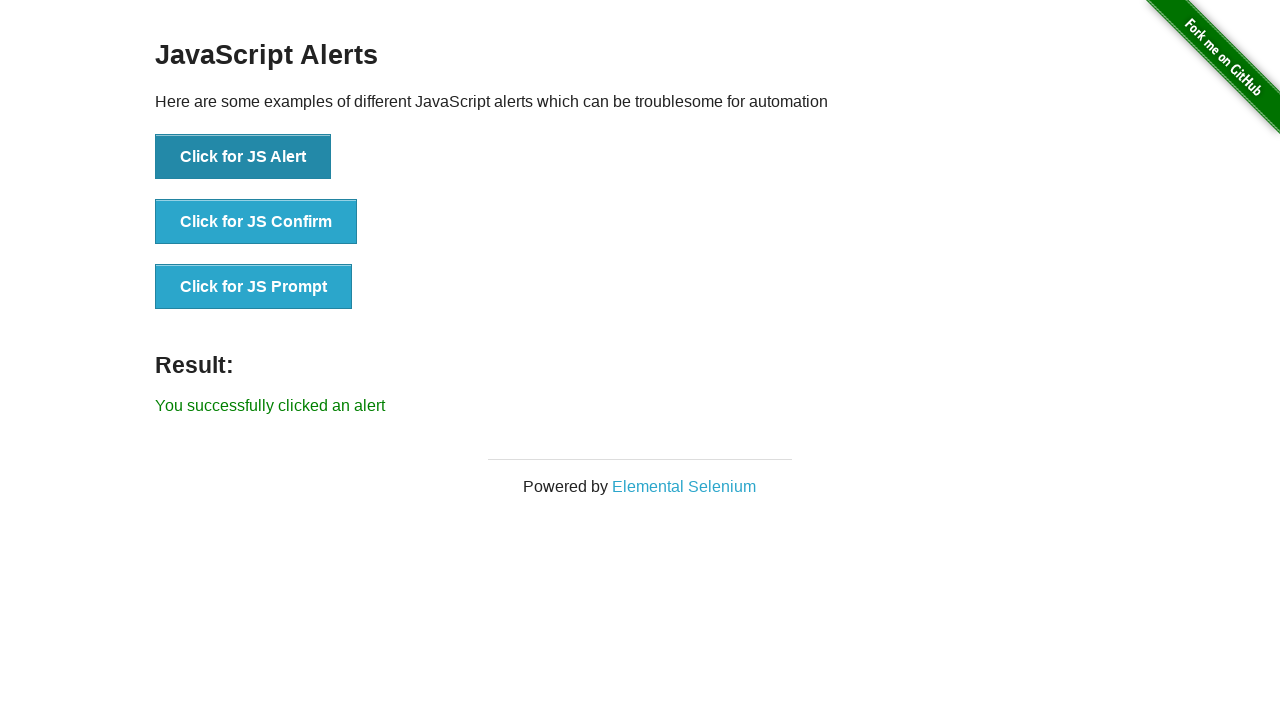

Alert accepted and result text appeared on page
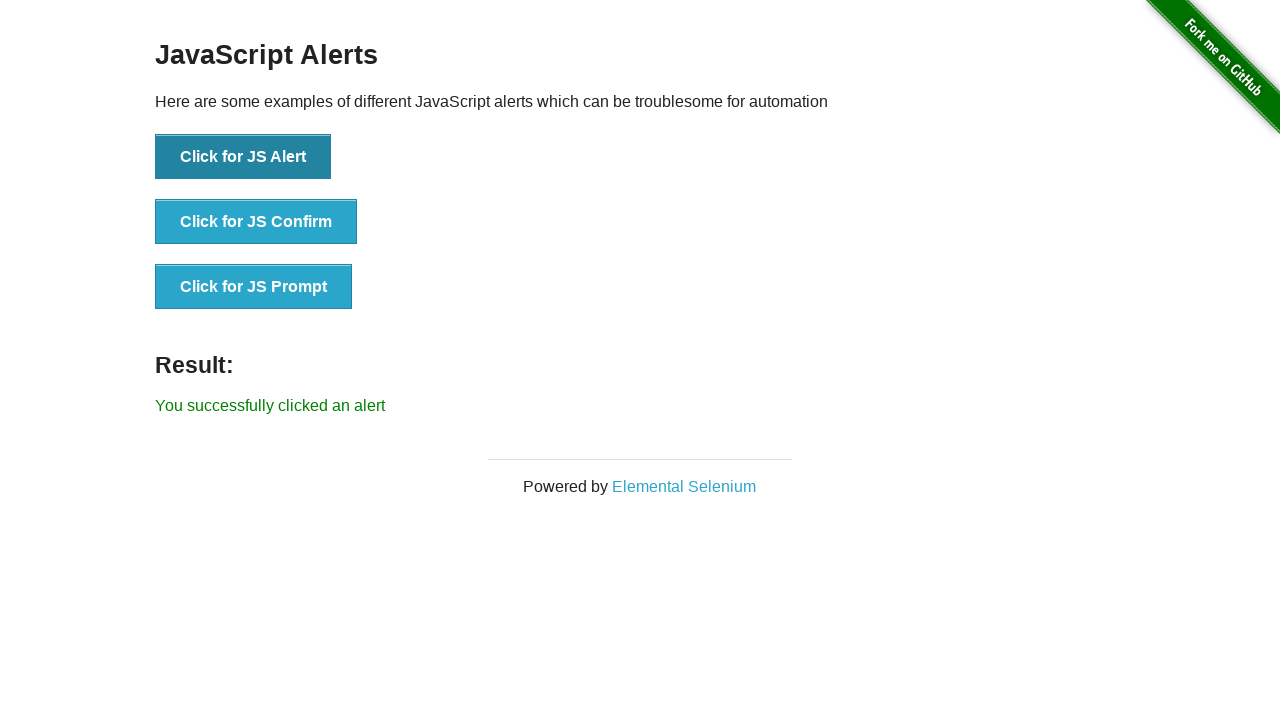

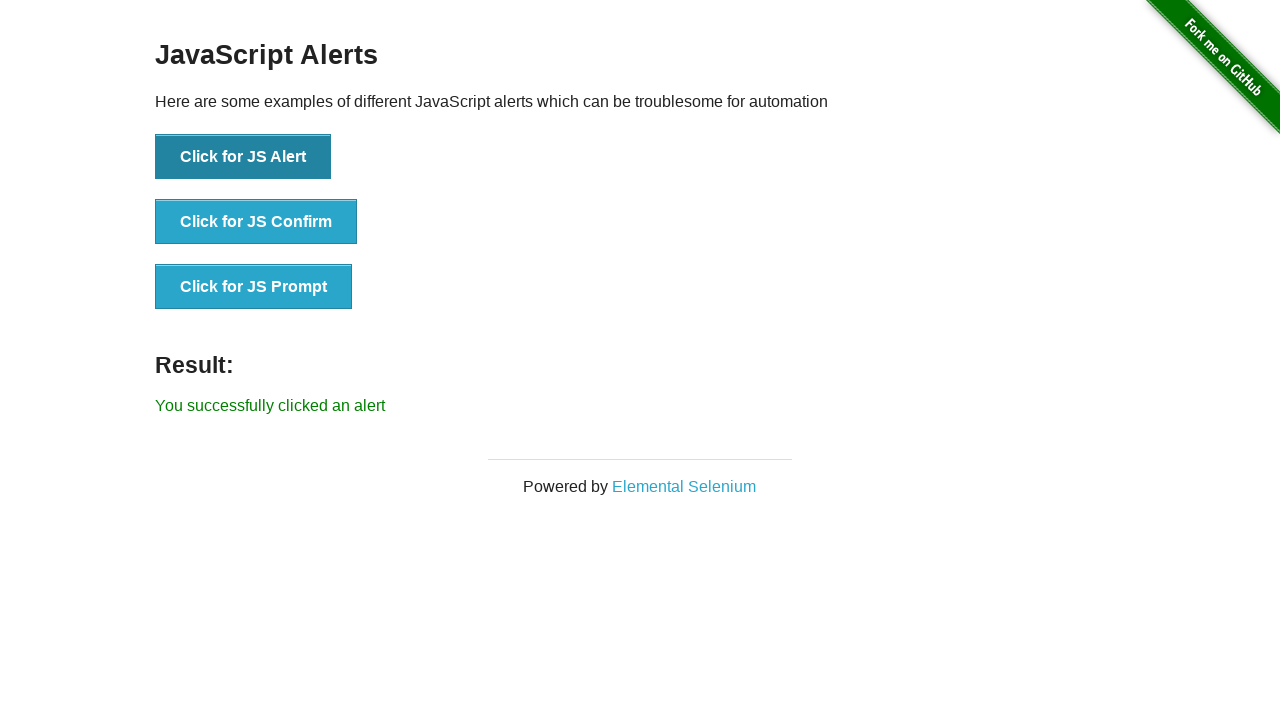